Tests button clicking functionality by navigating to a buttons test page and clicking a specific button identified by ID "btn_three"

Starting URL: https://www.automationtesting.co.uk/buttons.html

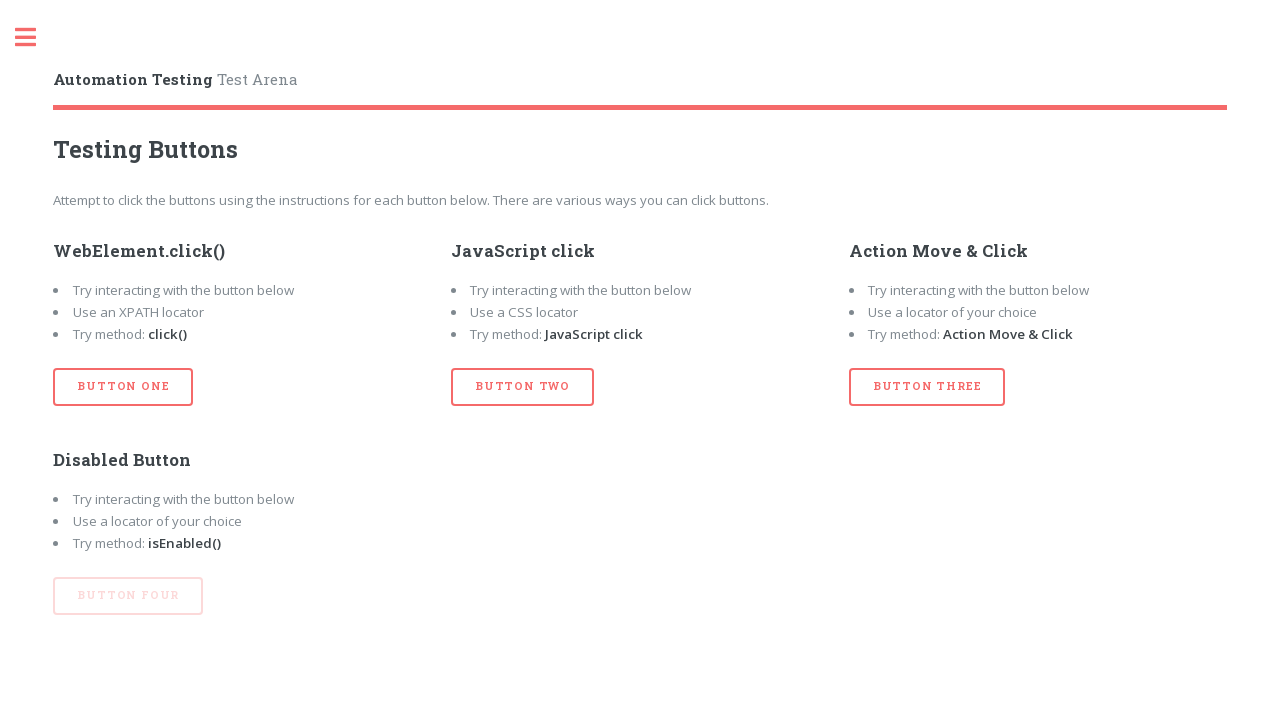

Navigated to buttons test page
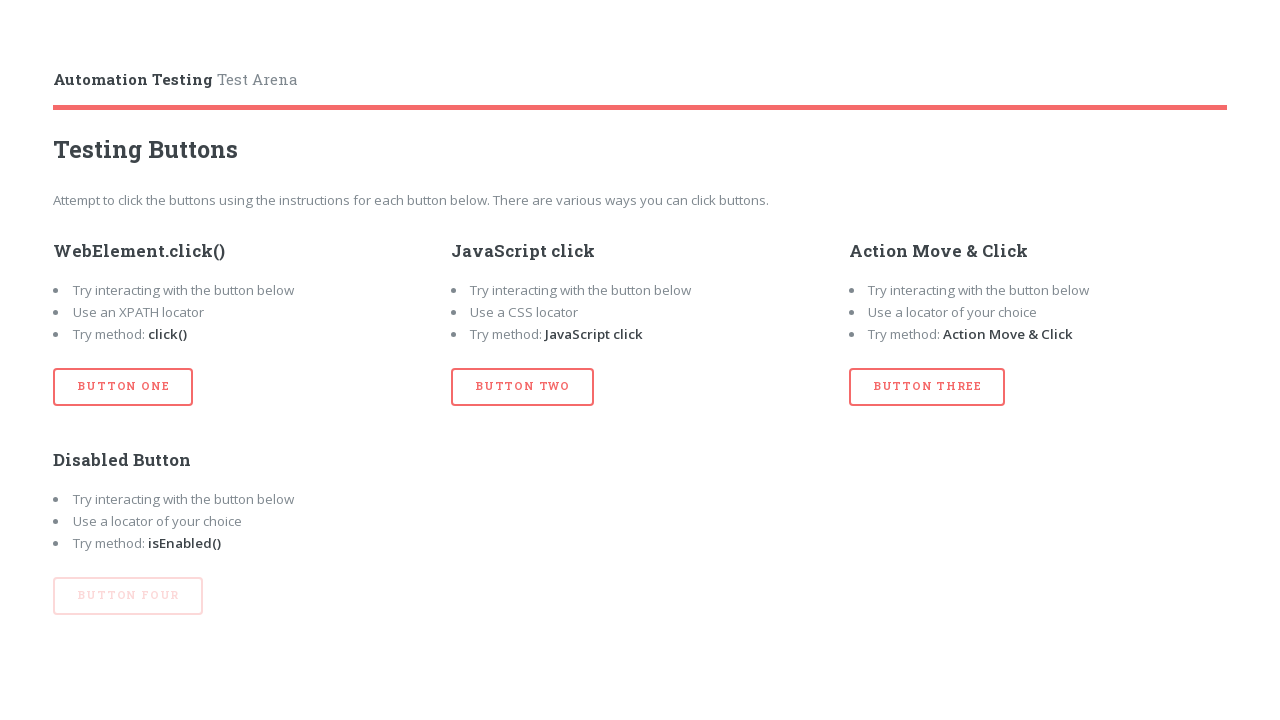

Clicked button with id 'btn_three' at (927, 387) on button#btn_three
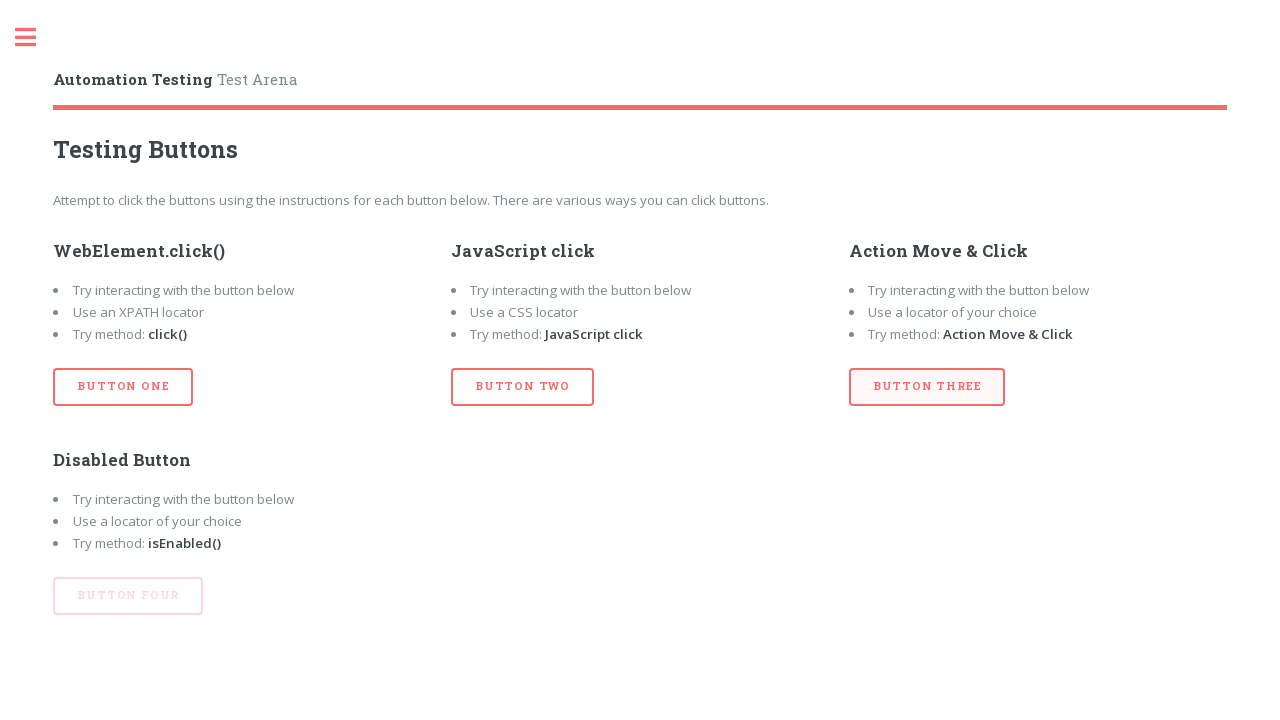

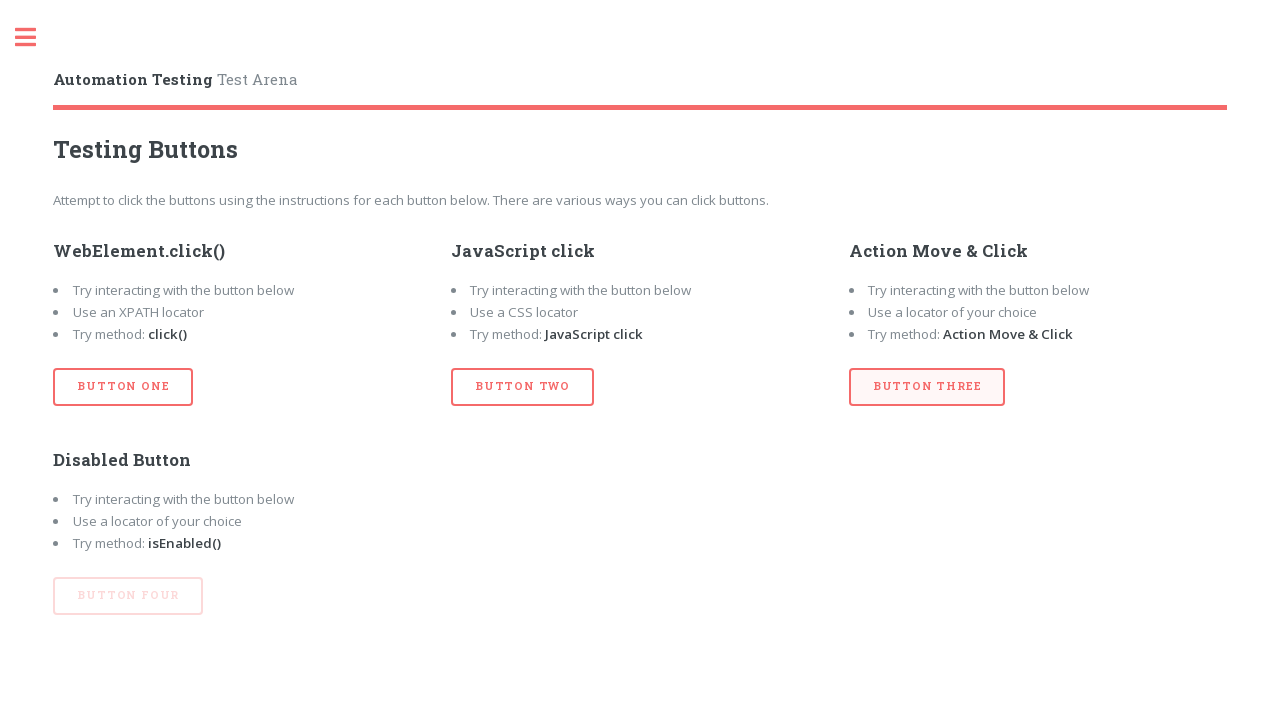